Tests that browser back button works correctly with routing filters

Starting URL: https://demo.playwright.dev/todomvc

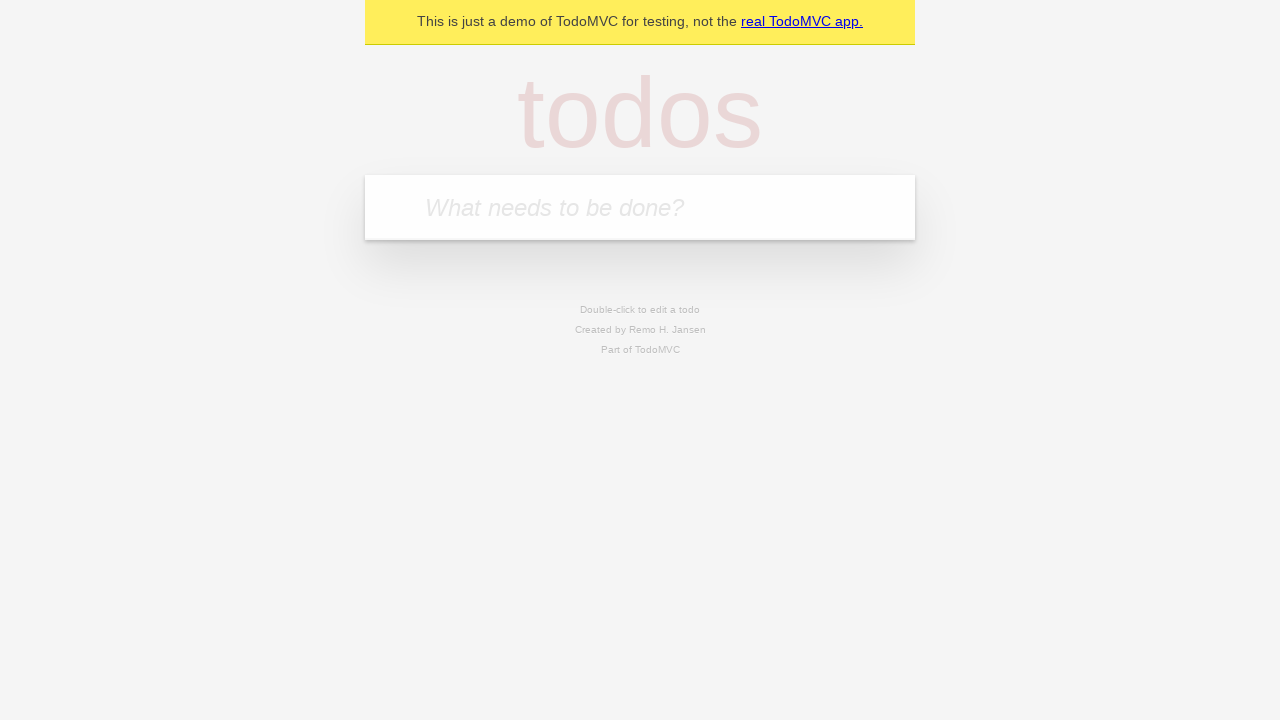

Filled todo input with 'buy some cheese' on internal:attr=[placeholder="What needs to be done?"i]
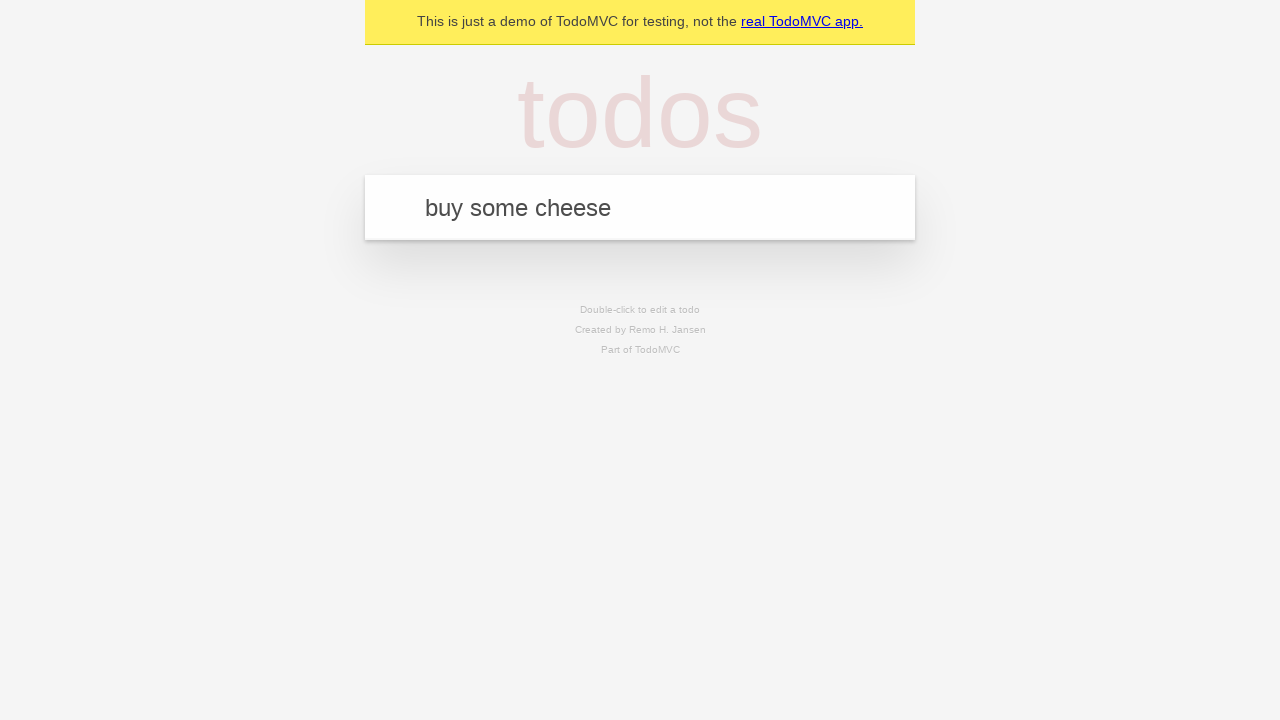

Pressed Enter to create todo 'buy some cheese' on internal:attr=[placeholder="What needs to be done?"i]
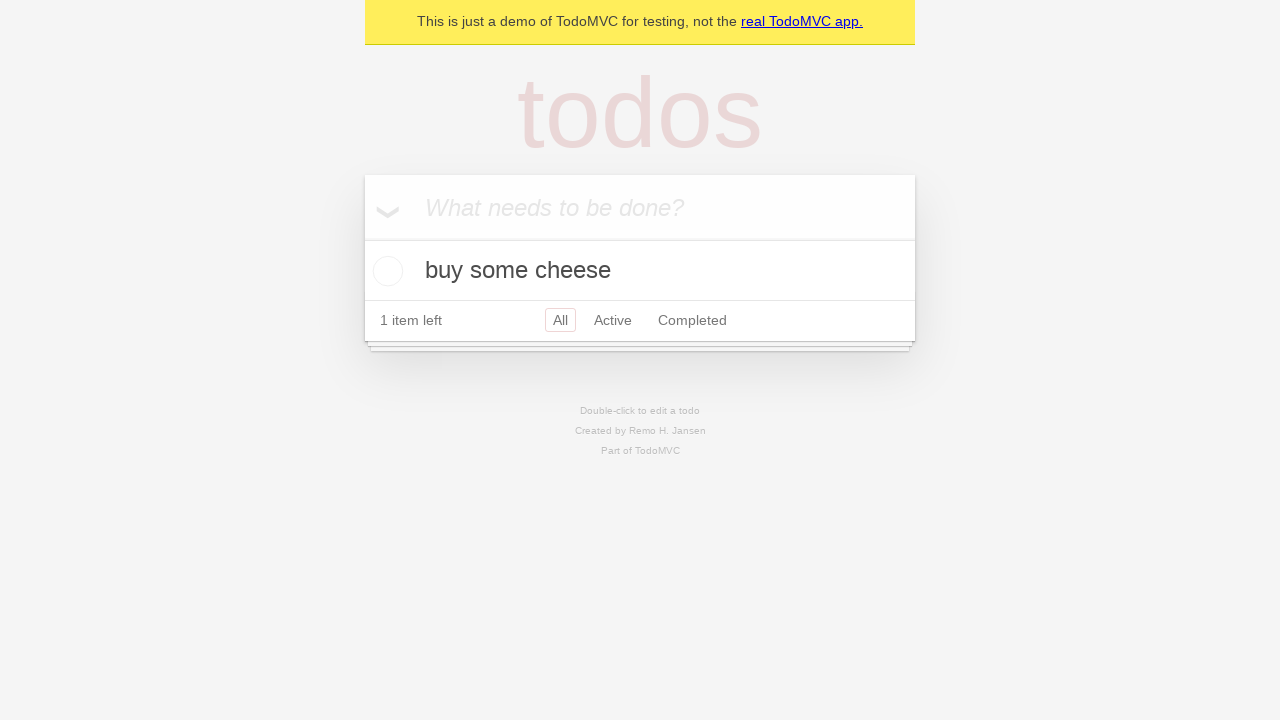

Filled todo input with 'feed the cat' on internal:attr=[placeholder="What needs to be done?"i]
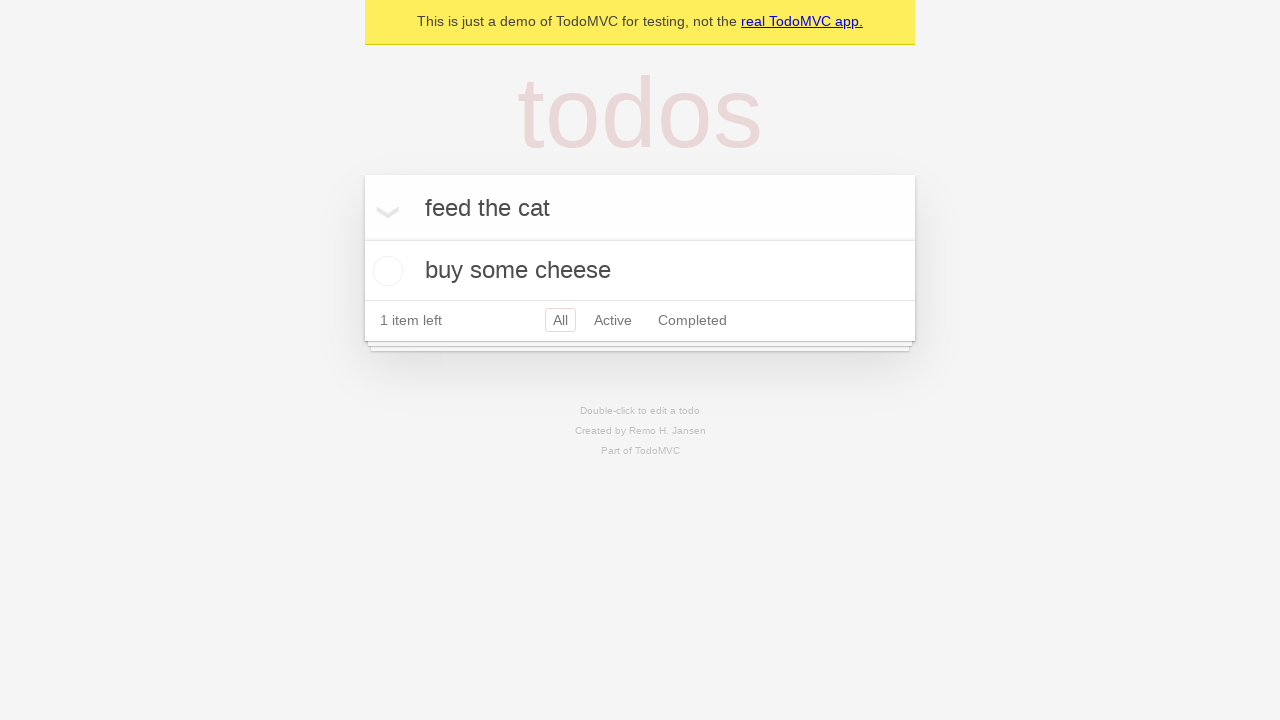

Pressed Enter to create todo 'feed the cat' on internal:attr=[placeholder="What needs to be done?"i]
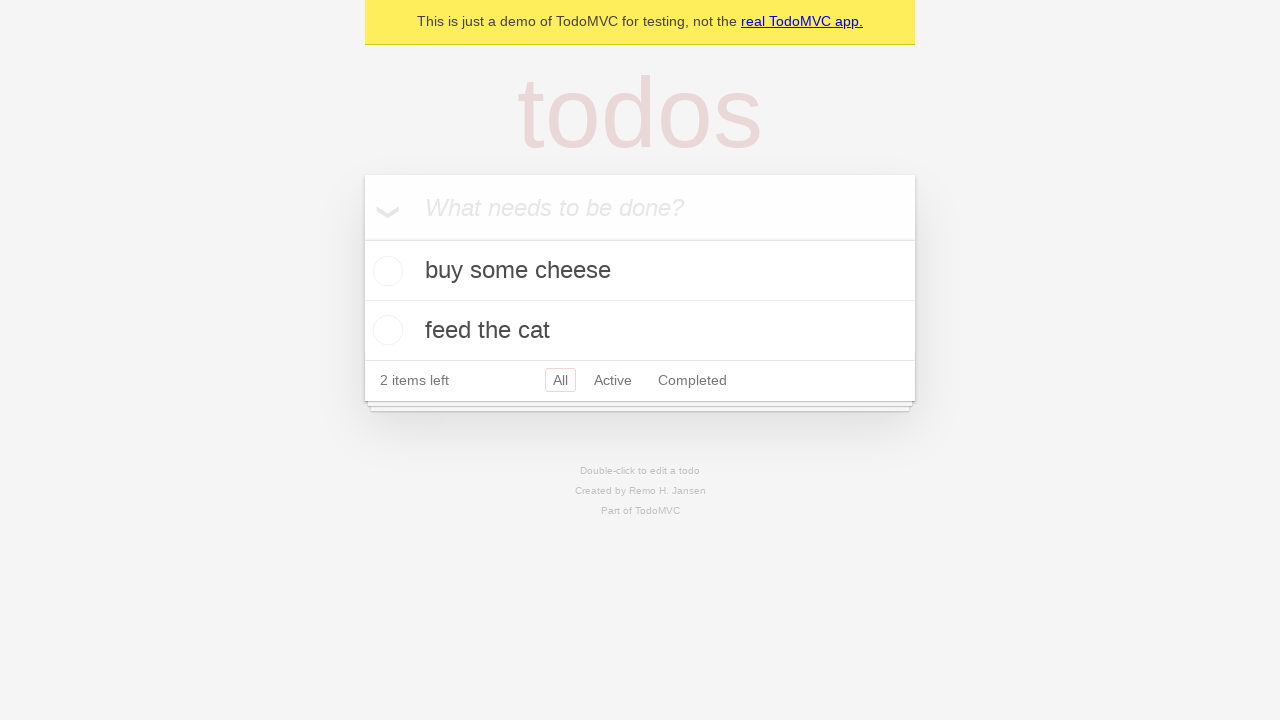

Filled todo input with 'book a doctors appointment' on internal:attr=[placeholder="What needs to be done?"i]
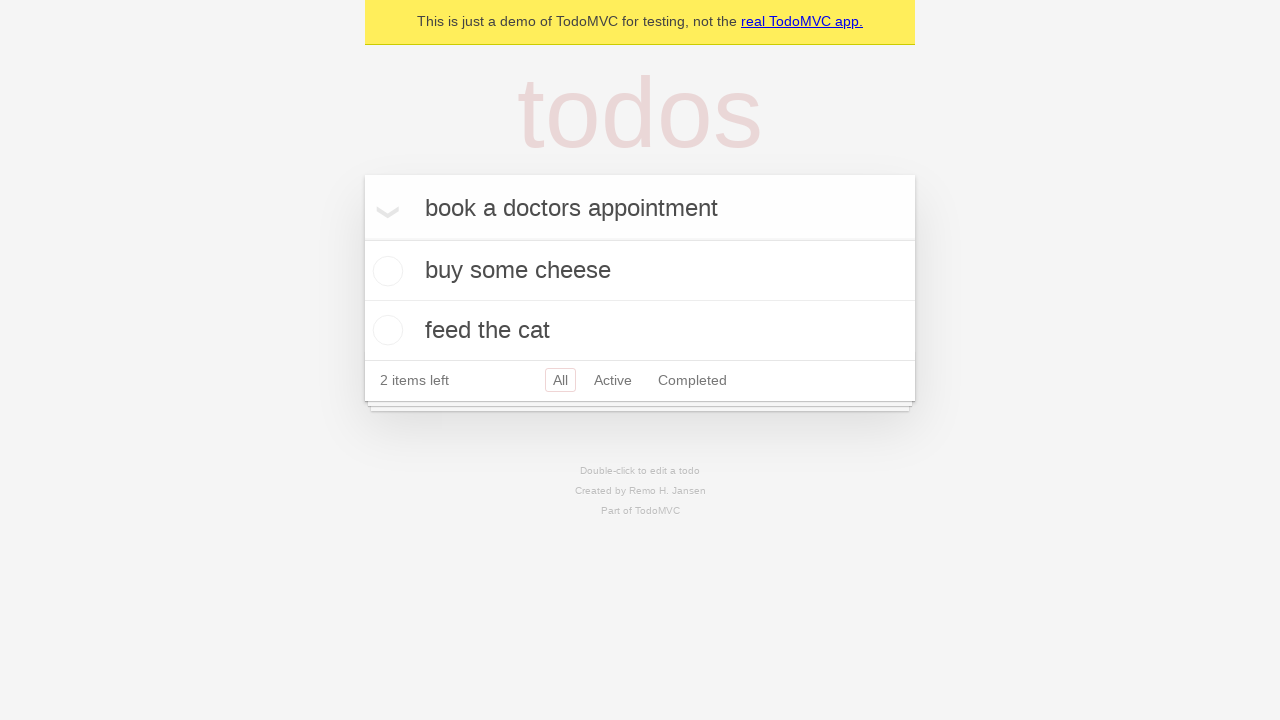

Pressed Enter to create todo 'book a doctors appointment' on internal:attr=[placeholder="What needs to be done?"i]
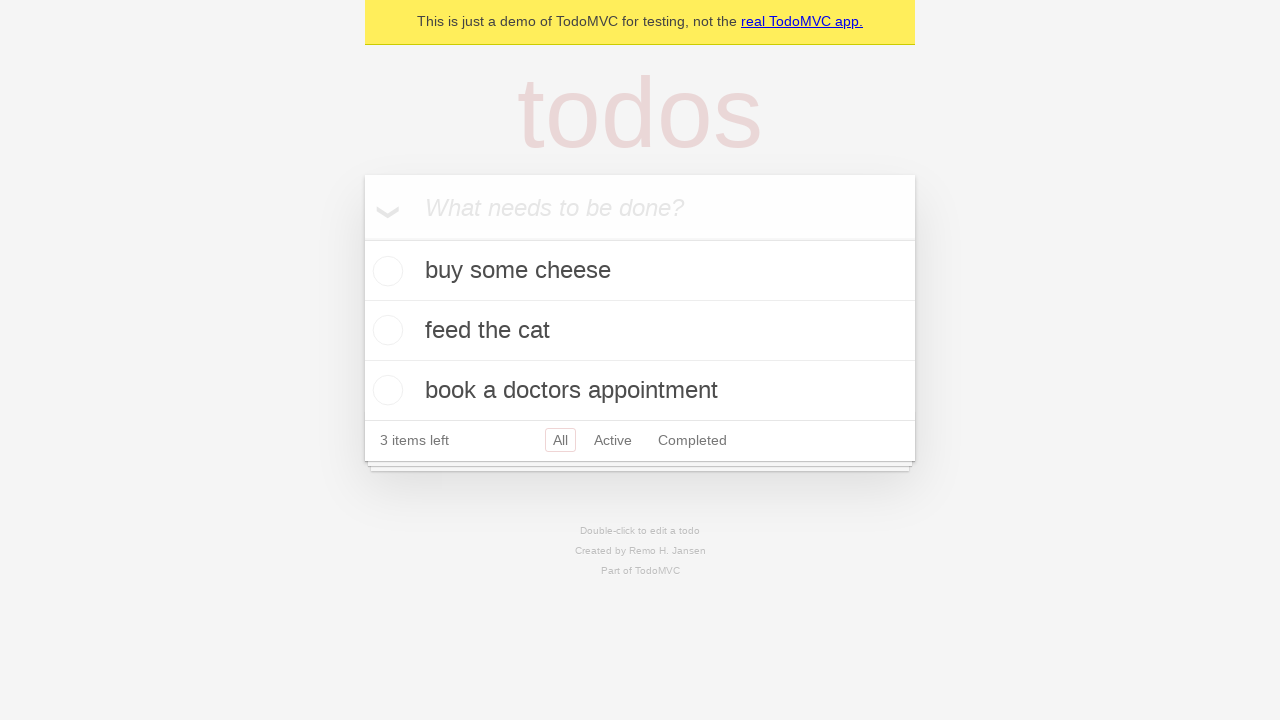

Waited for all 3 todo items to be created
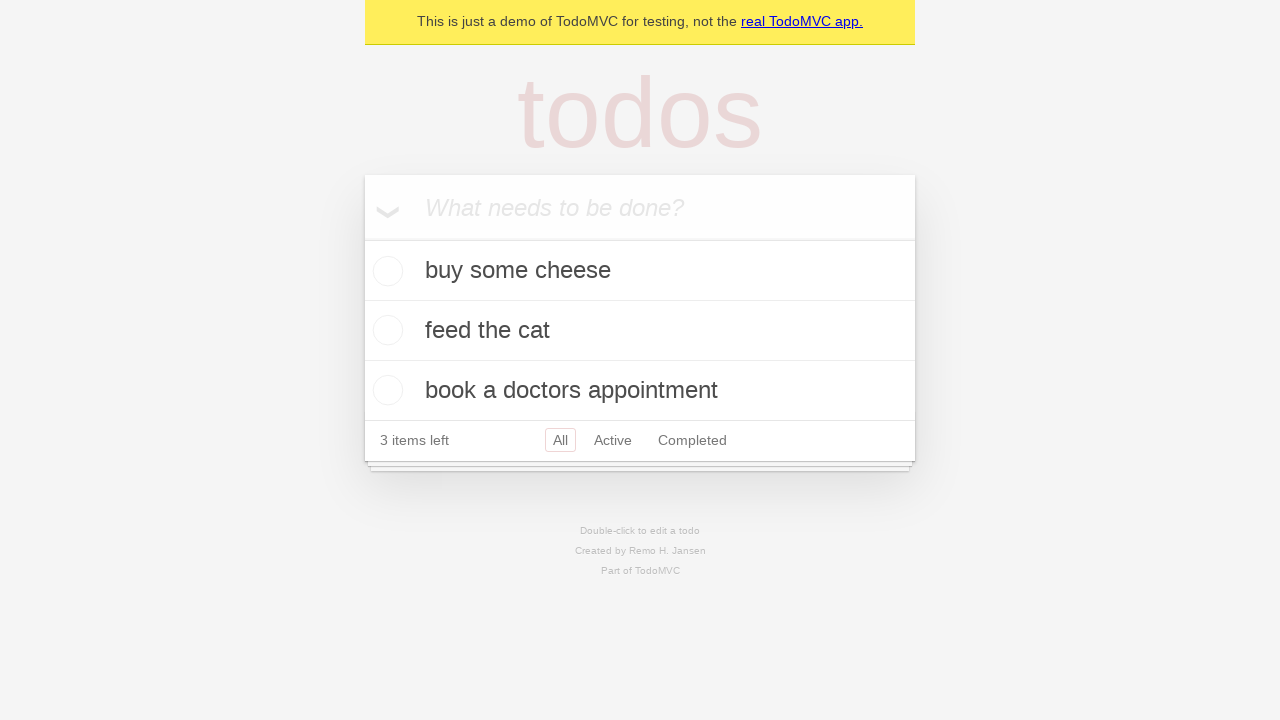

Checked the second todo item as completed at (385, 330) on internal:testid=[data-testid="todo-item"s] >> nth=1 >> internal:role=checkbox
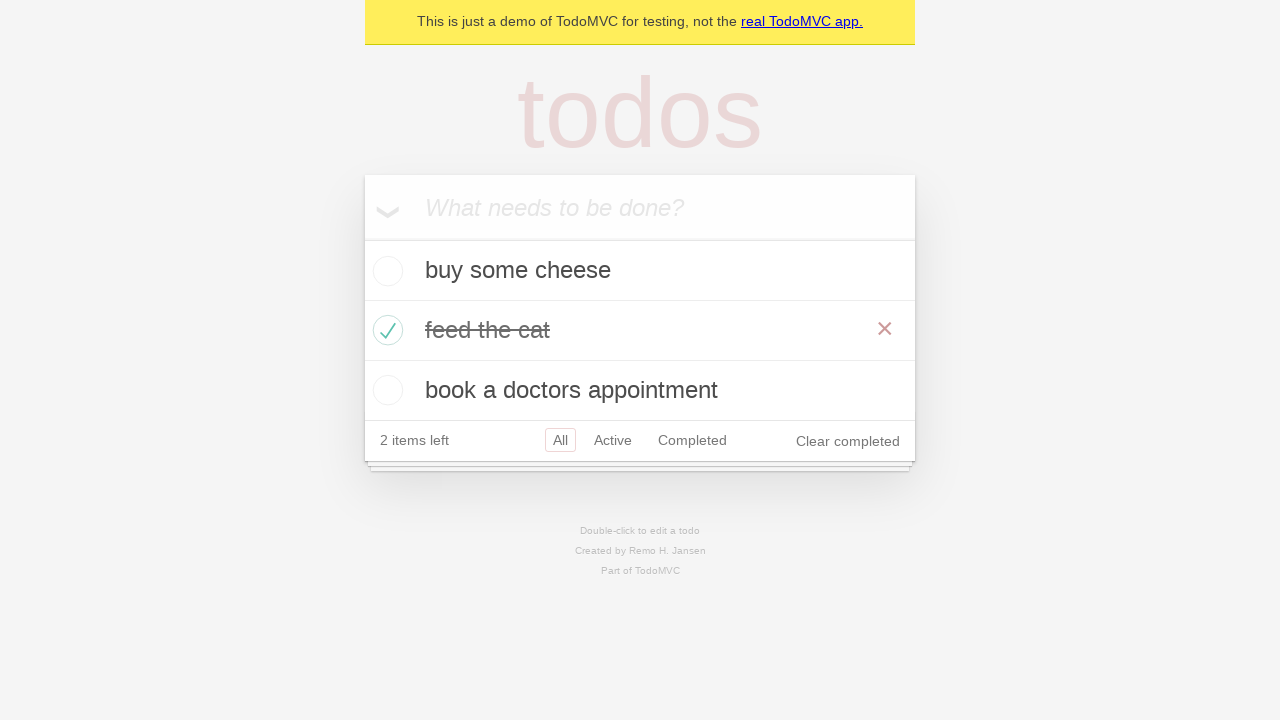

Clicked 'All' filter link at (560, 440) on internal:role=link[name="All"i]
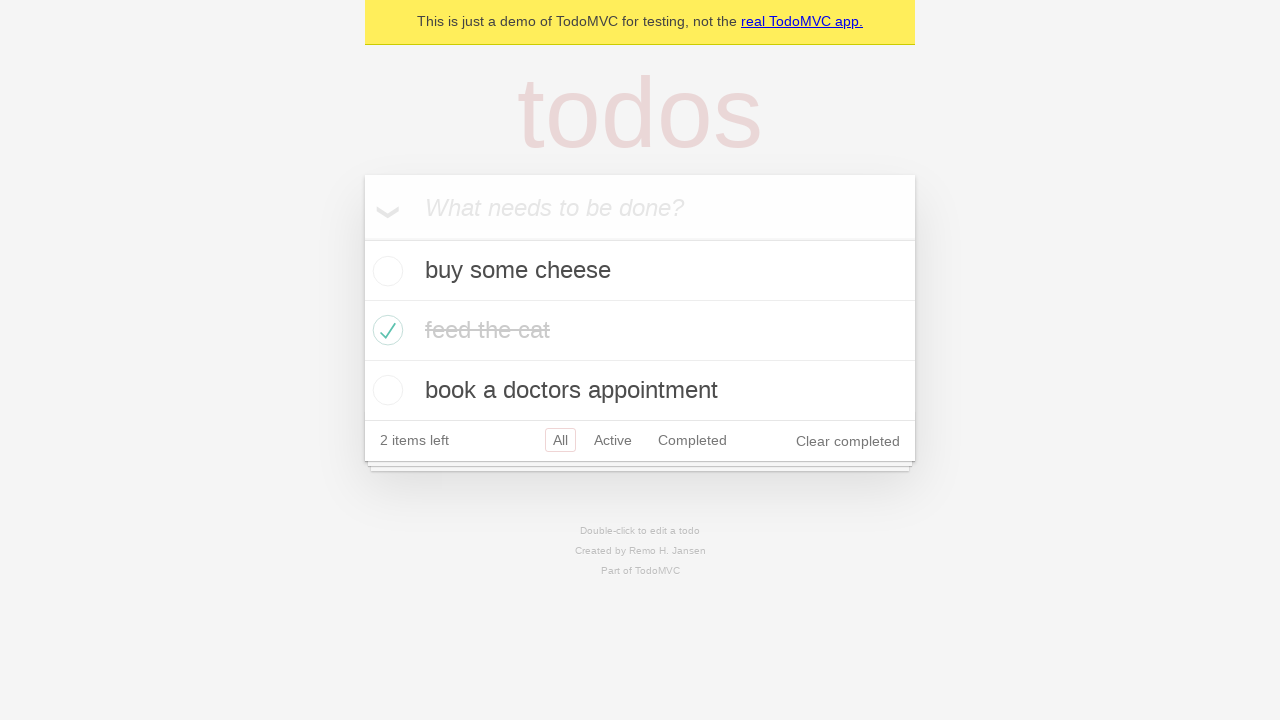

Clicked 'Active' filter link at (613, 440) on internal:role=link[name="Active"i]
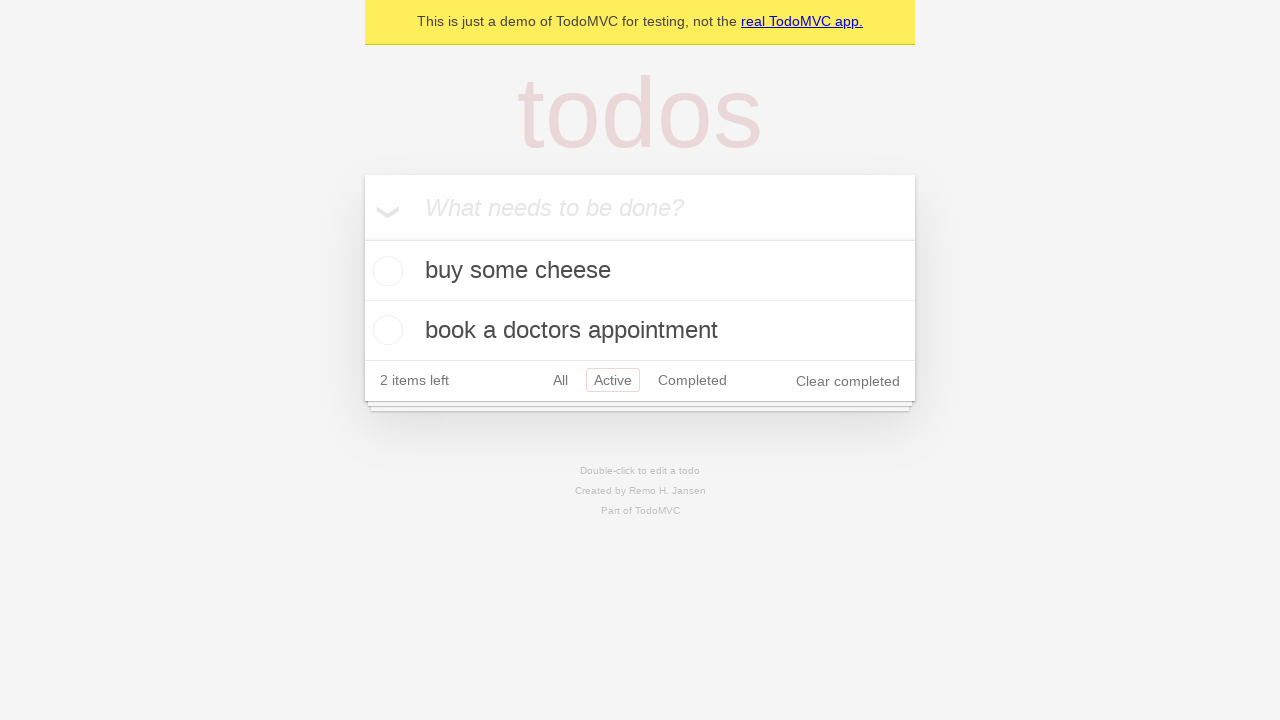

Clicked 'Completed' filter link at (692, 380) on internal:role=link[name="Completed"i]
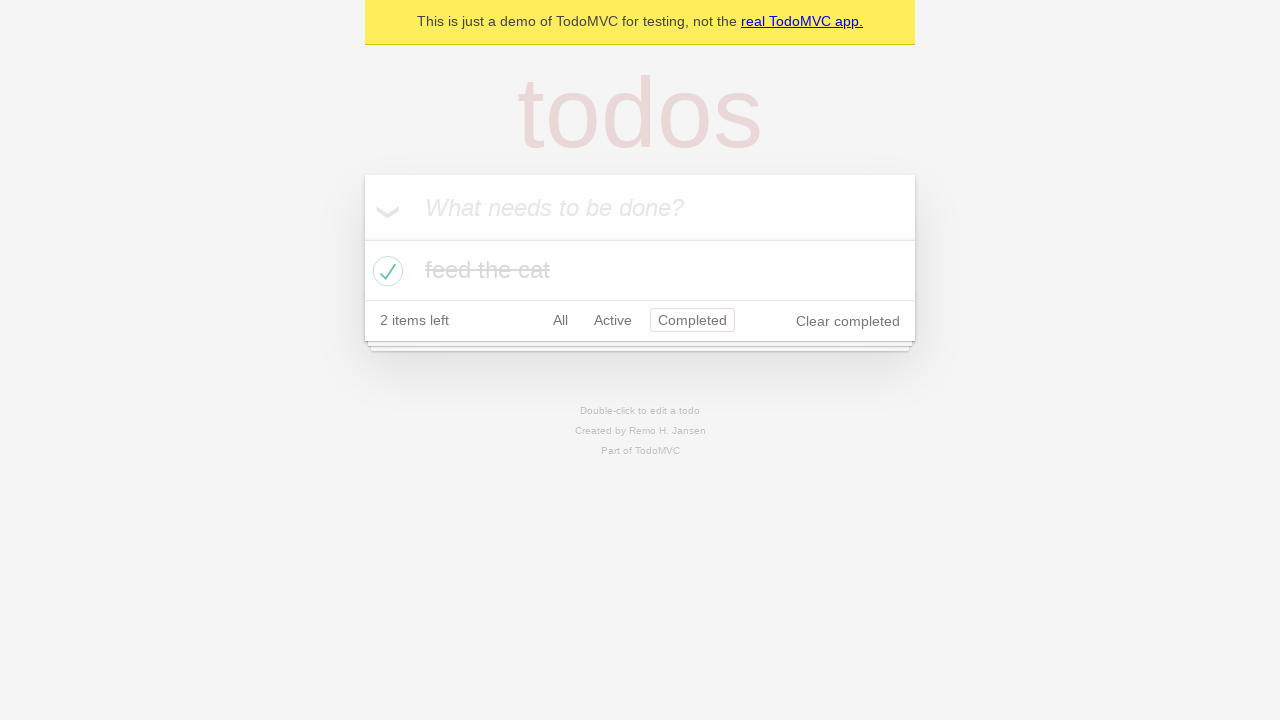

Navigated back to 'Active' filter using browser back button
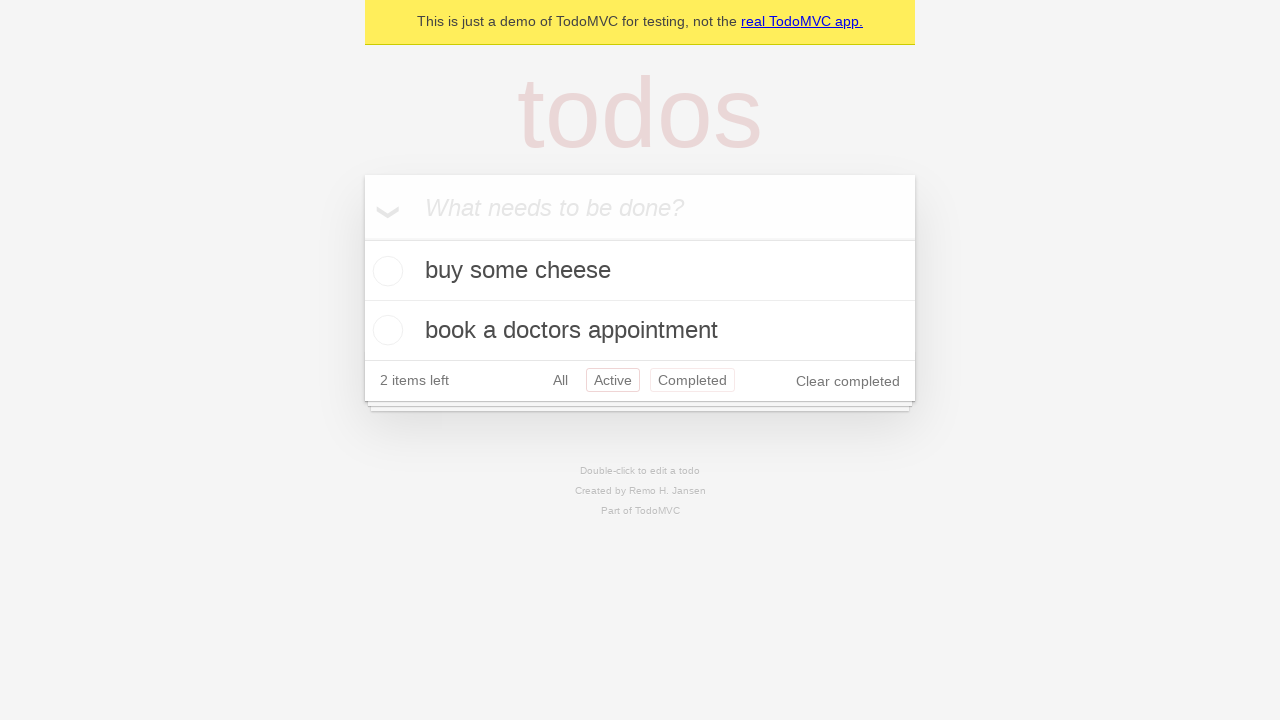

Navigated back to 'All' filter using browser back button
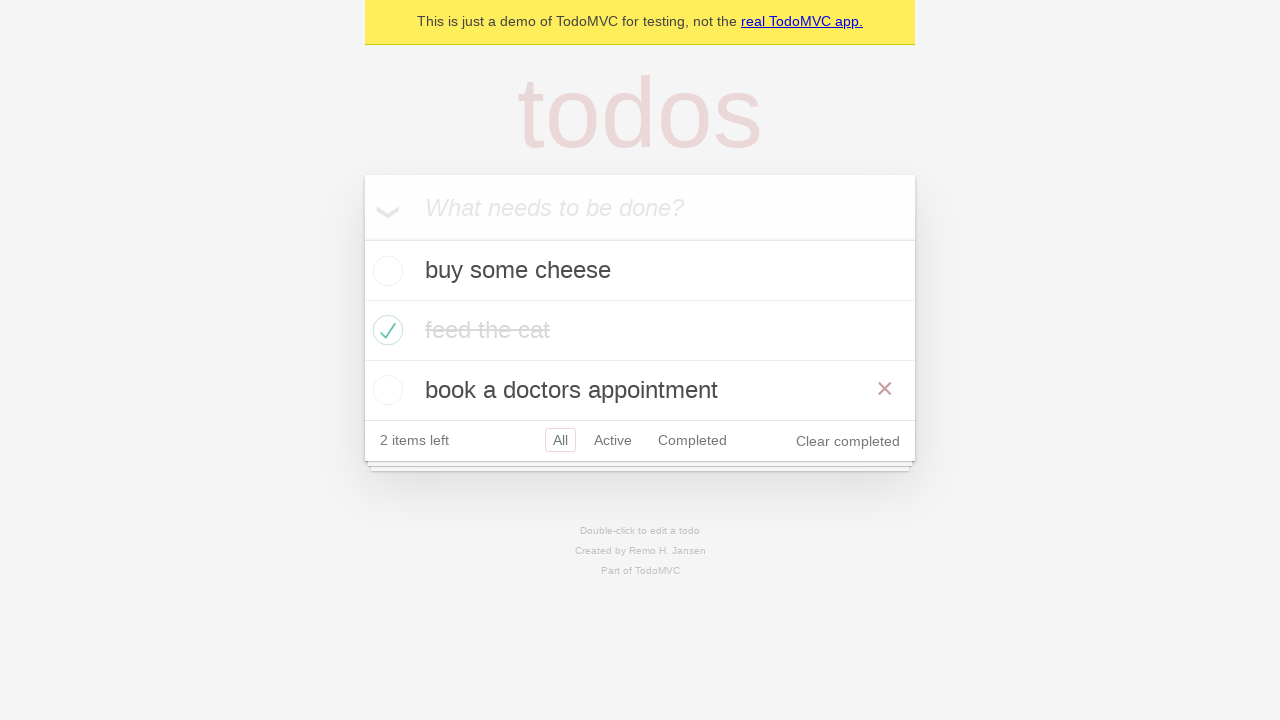

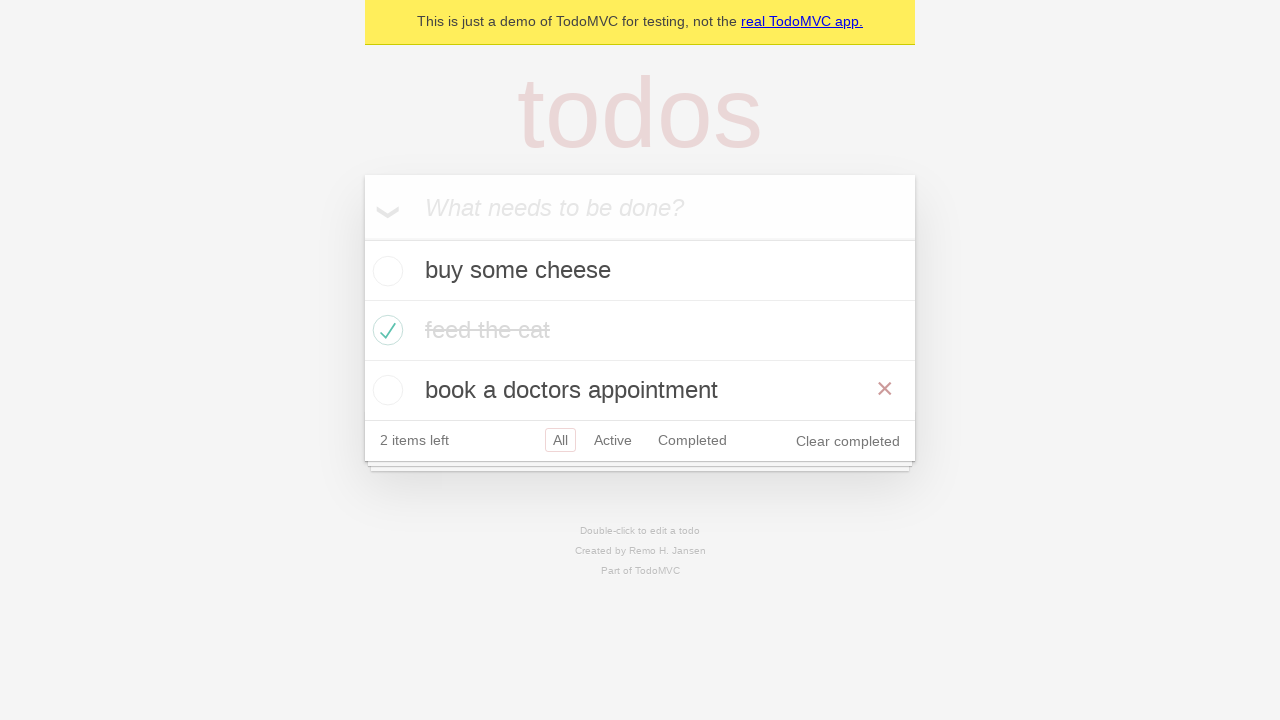